Tests drag and drop functionality by dragging a ball element to two different drop zones and verifying the drops were successful

Starting URL: https://training-support.net/webelements/drag-drop

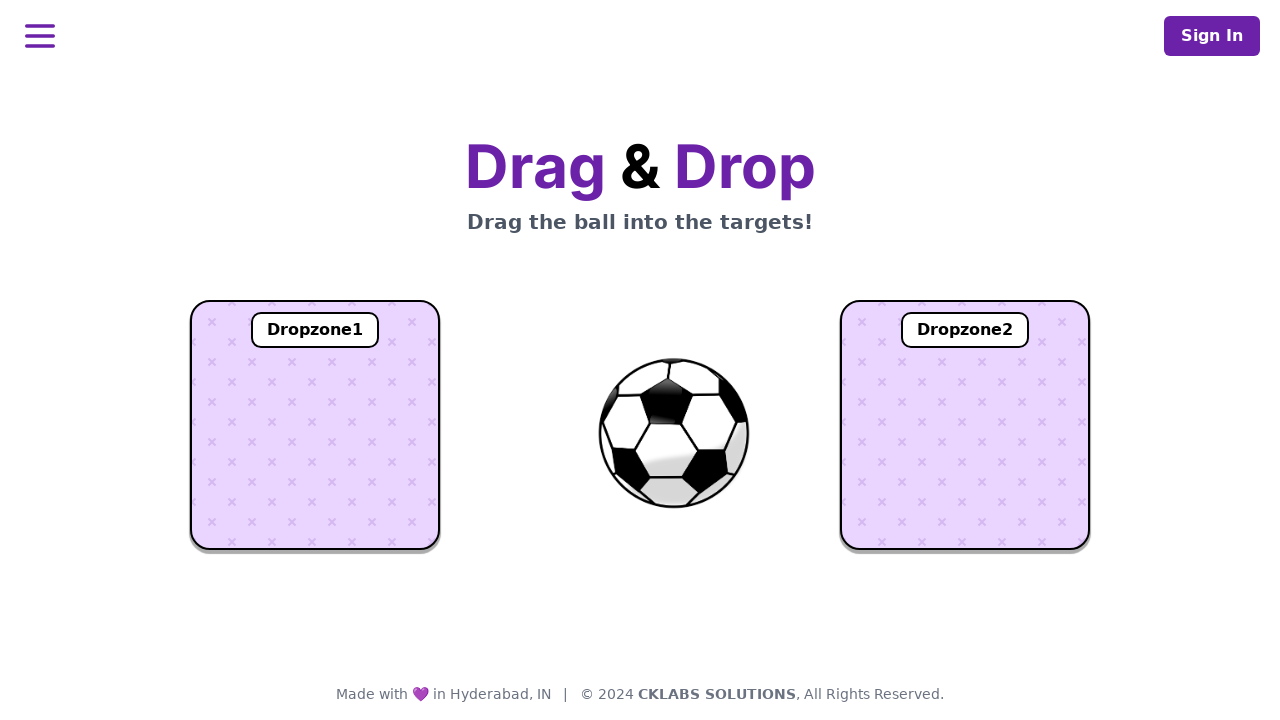

Located the ball element
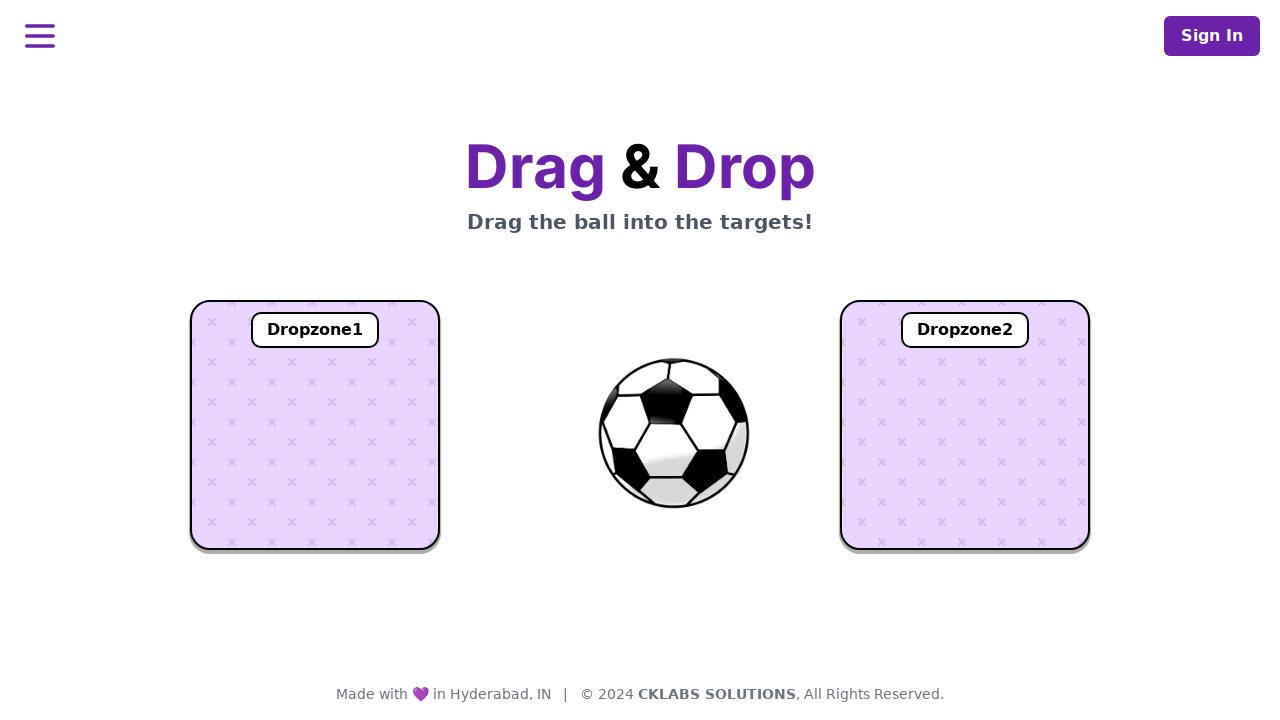

Located dropzone 1 element
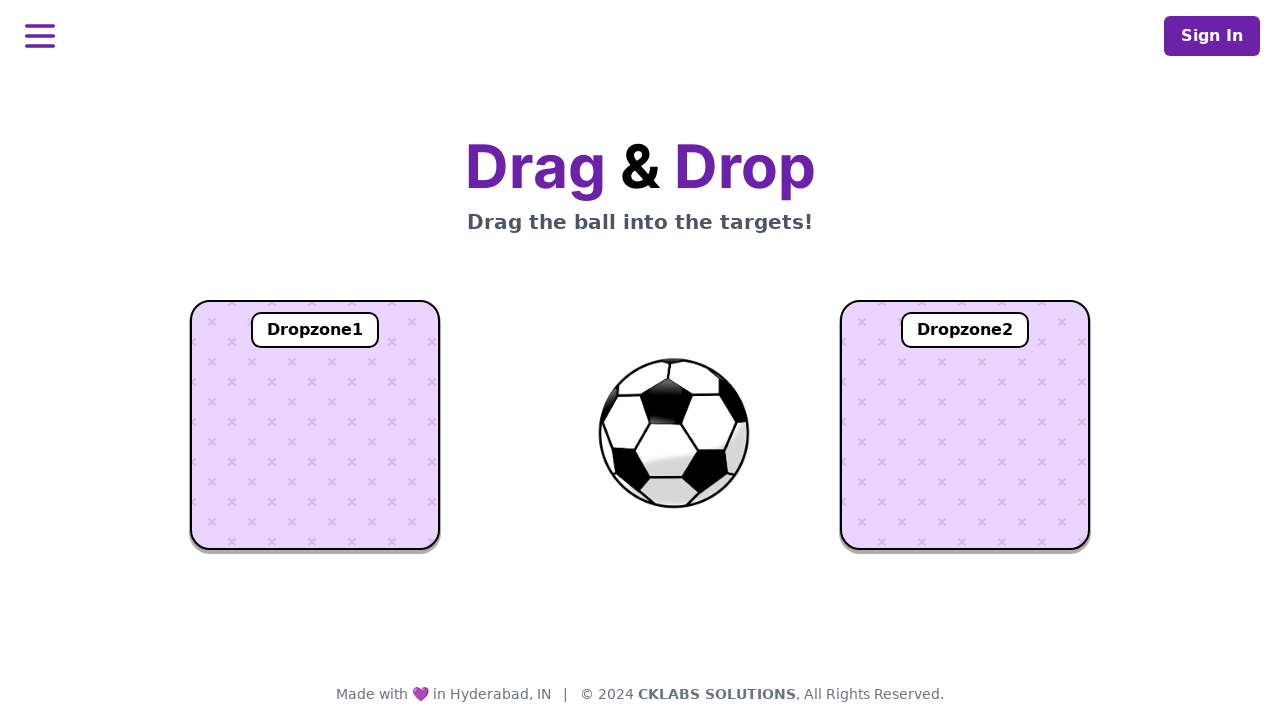

Located dropzone 2 element
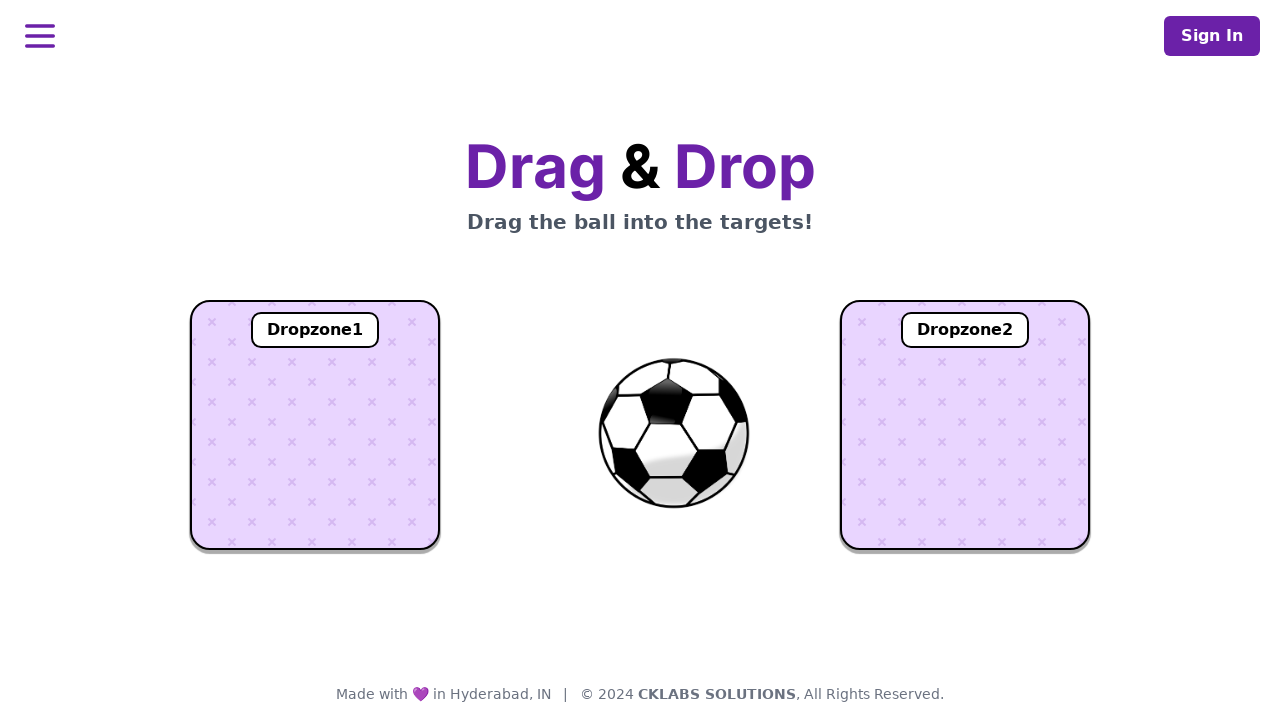

Dragged ball to dropzone 1 at (315, 425)
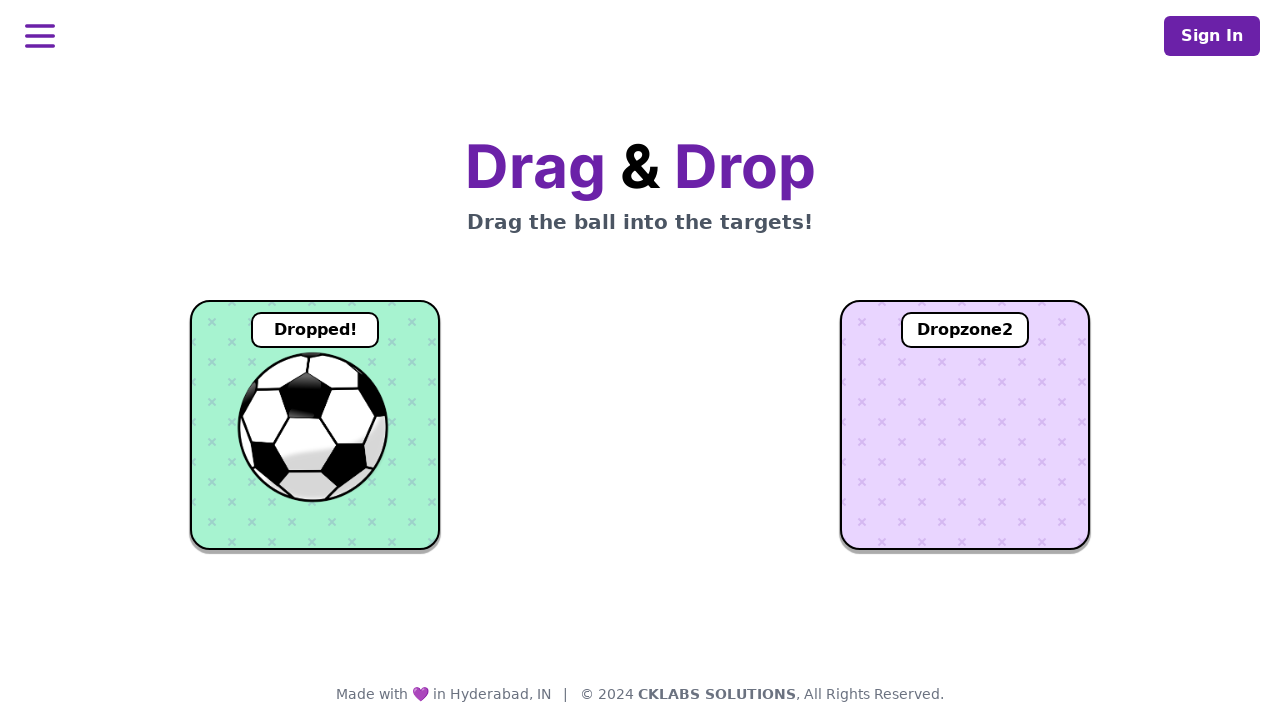

Verified ball was dropped in dropzone 1 - dropzone text element loaded
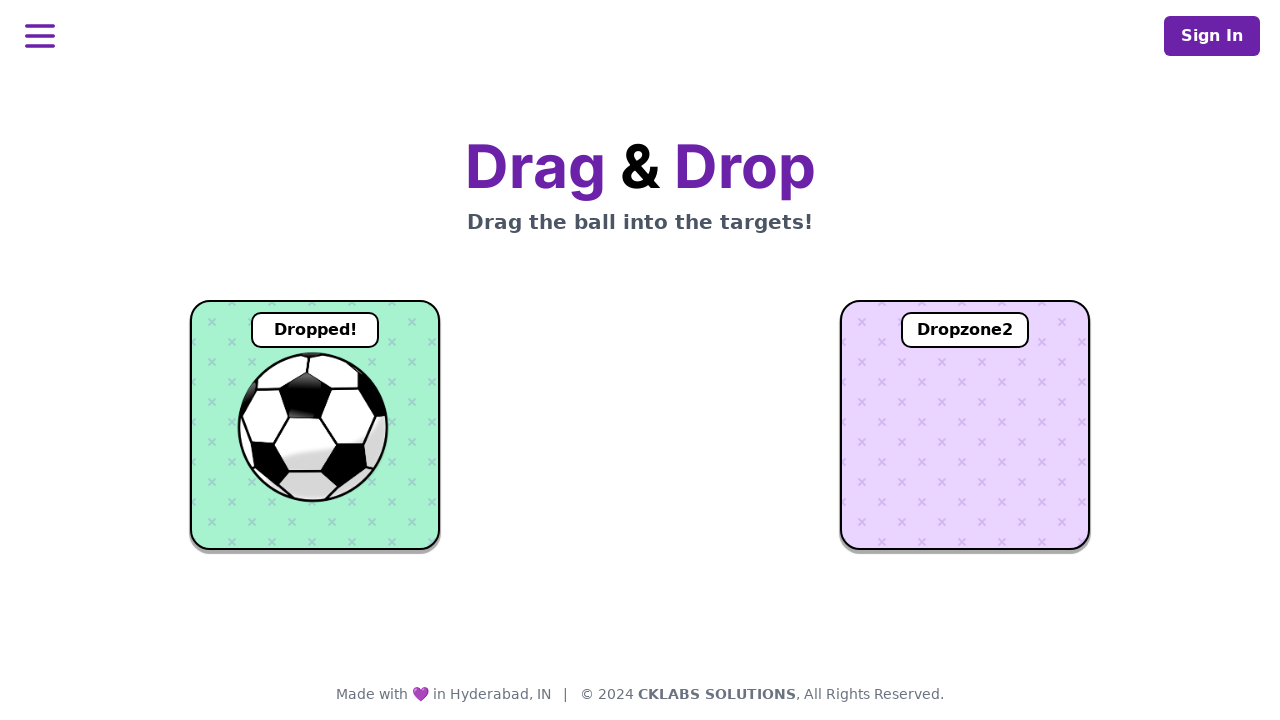

Located dropzone 1 text element
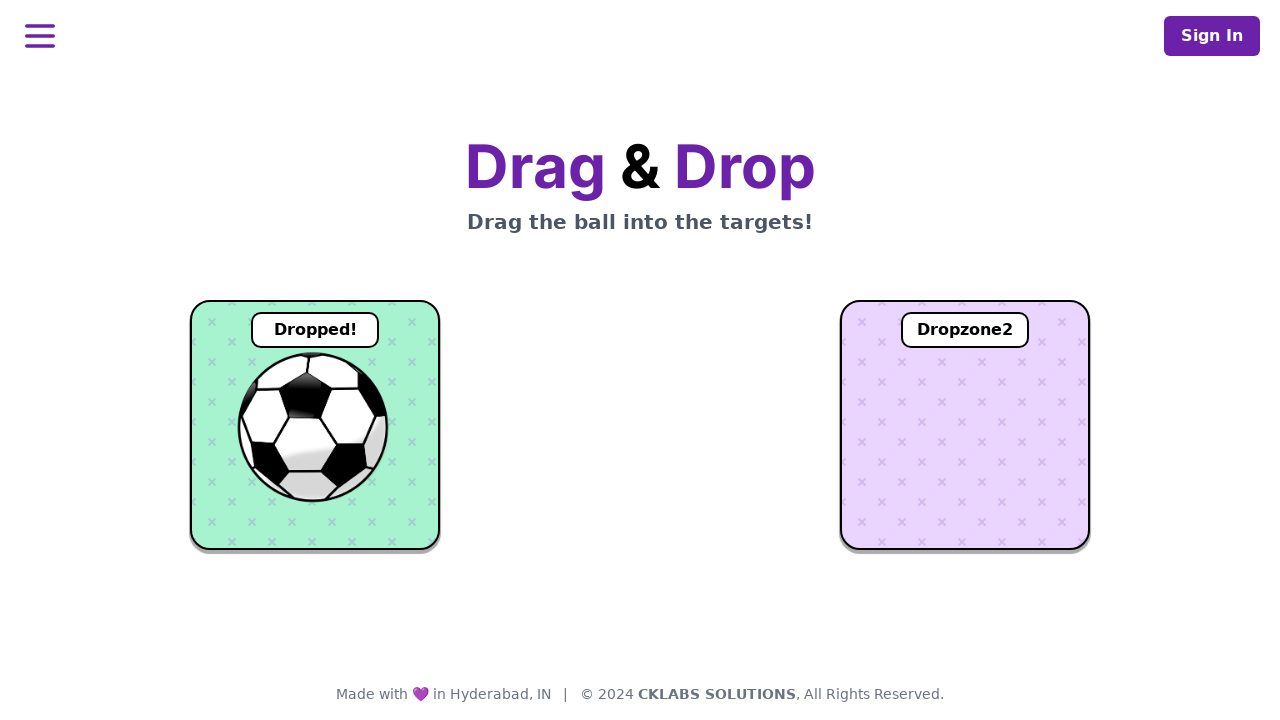

Dragged ball to dropzone 2 at (965, 425)
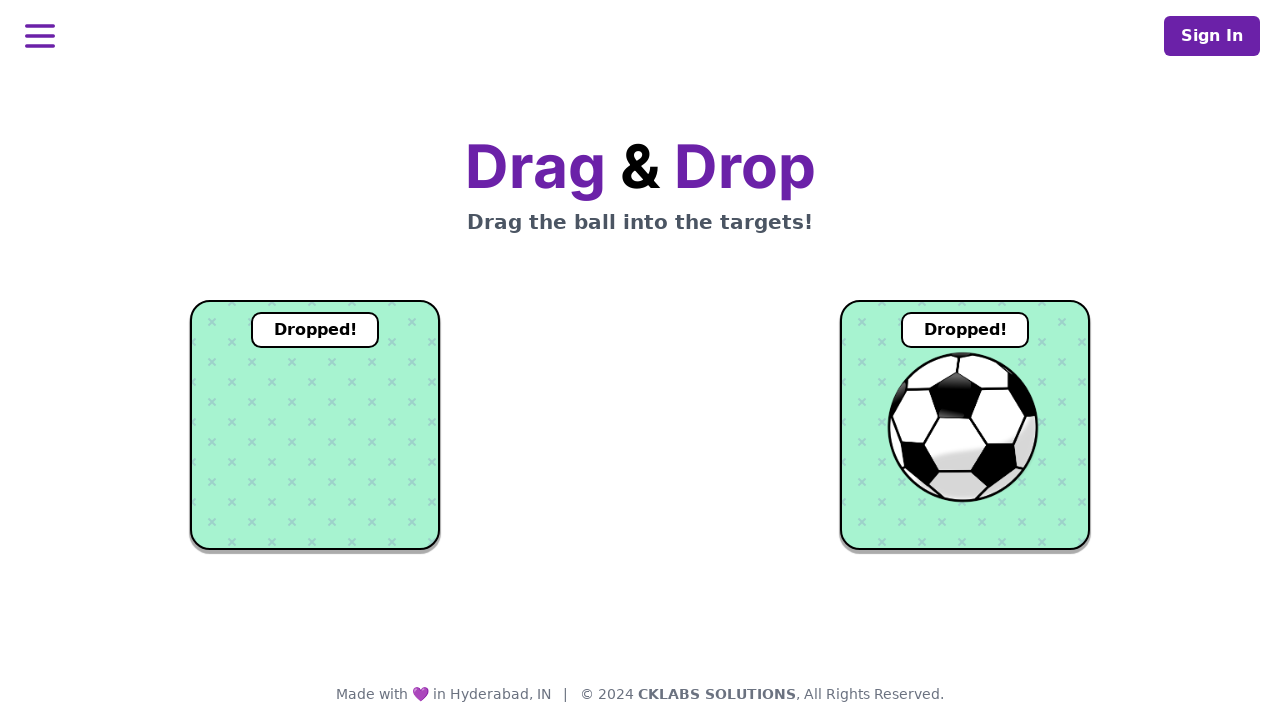

Verified ball was dropped in dropzone 2 - dropzone text element loaded
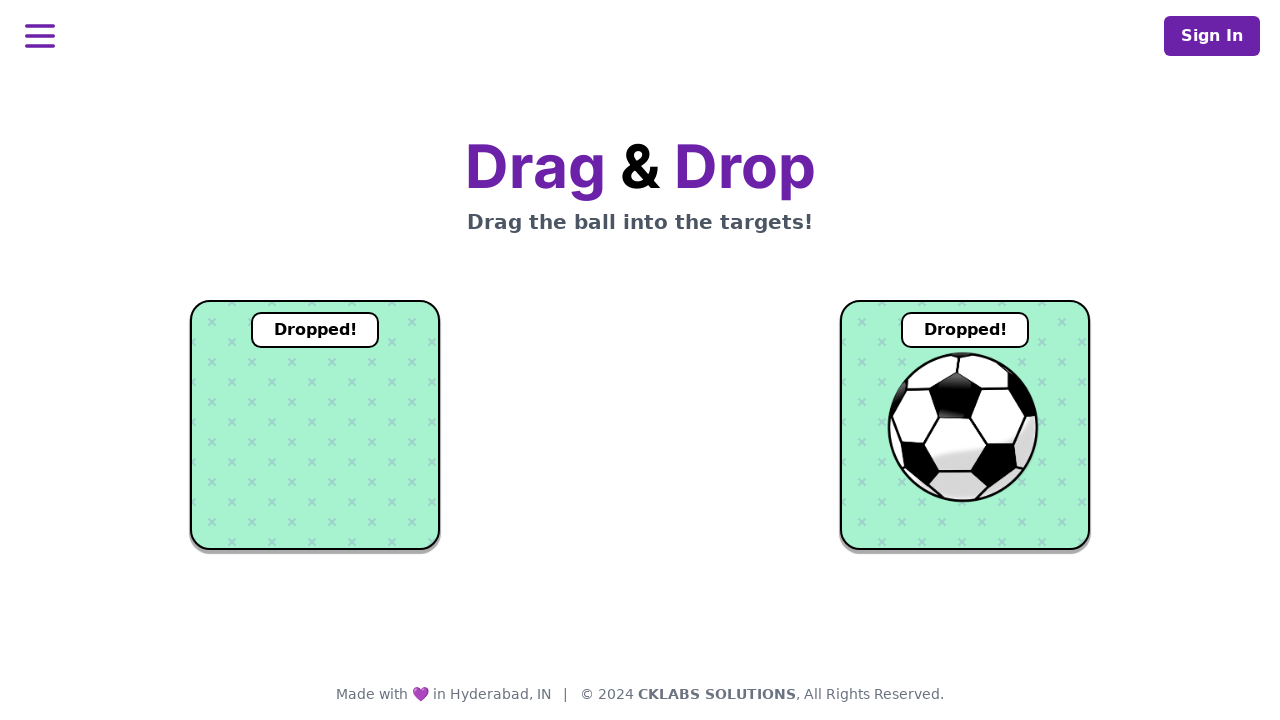

Located dropzone 2 text element
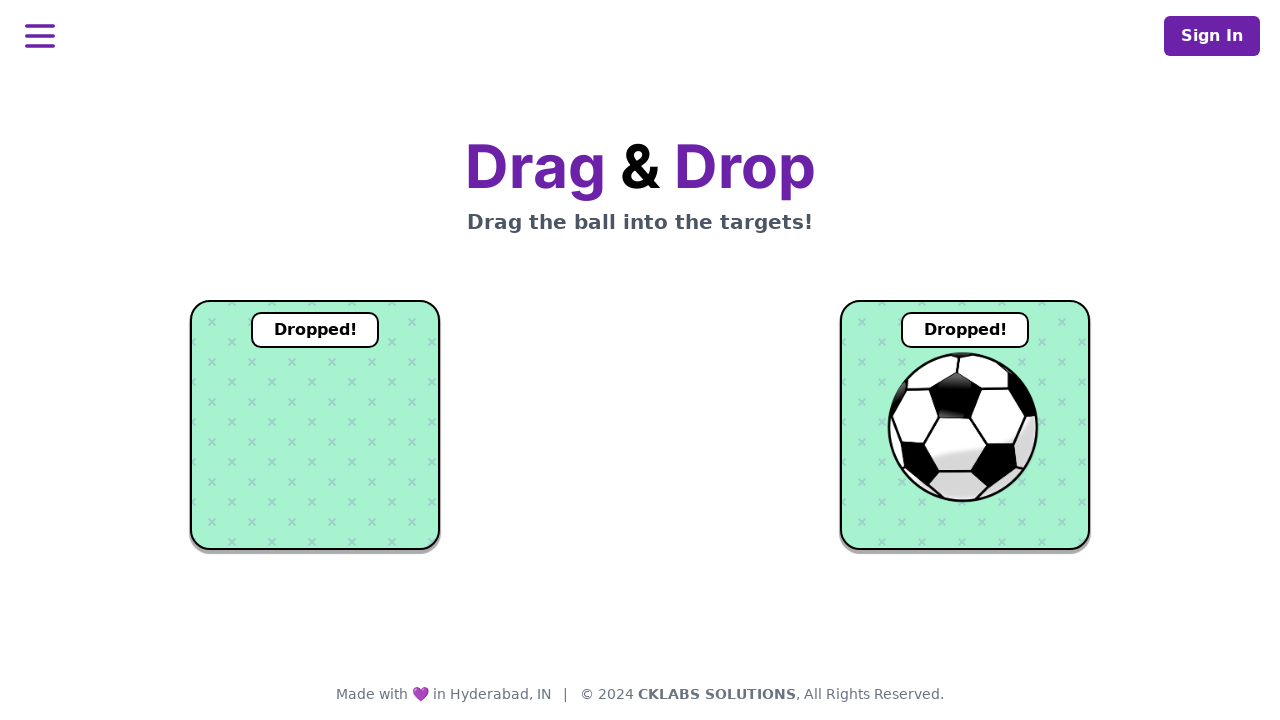

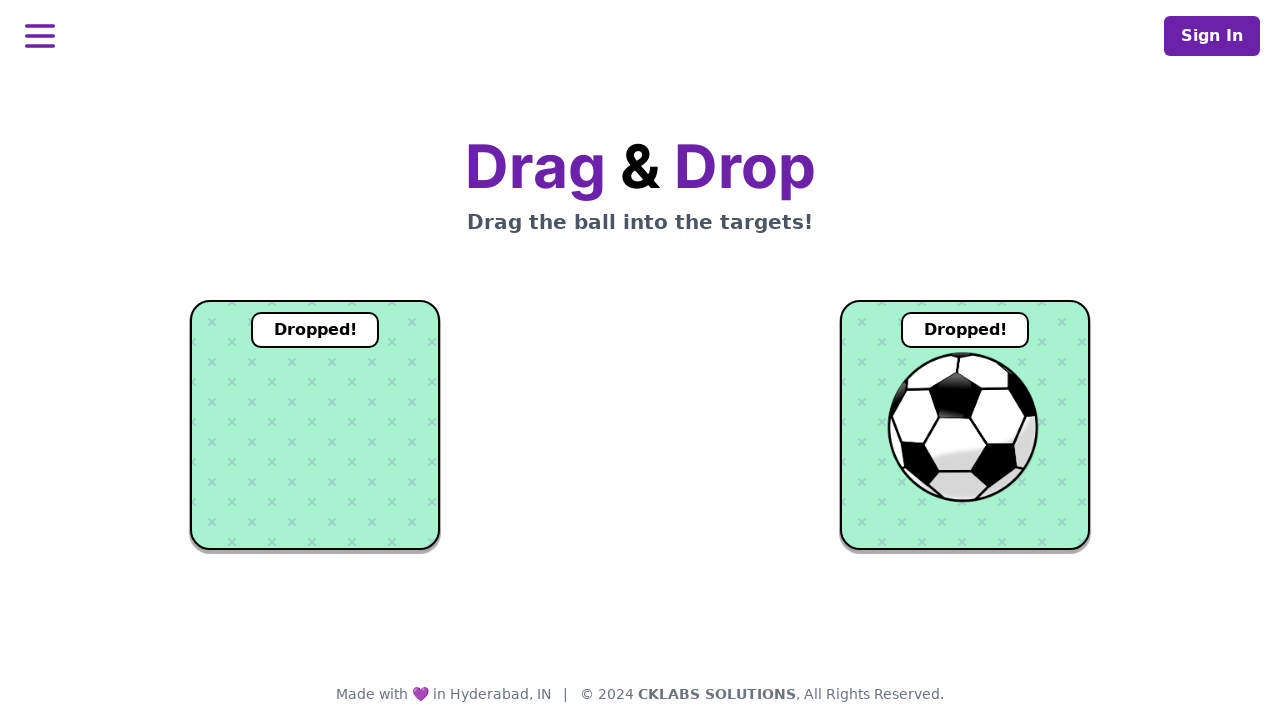